Fills out a comment form on a sports news website with name, email, phone, and comment fields, then submits the form.

Starting URL: https://www.fivereasonssports.com/news/4-types-of-candy-most-adults-will-like/

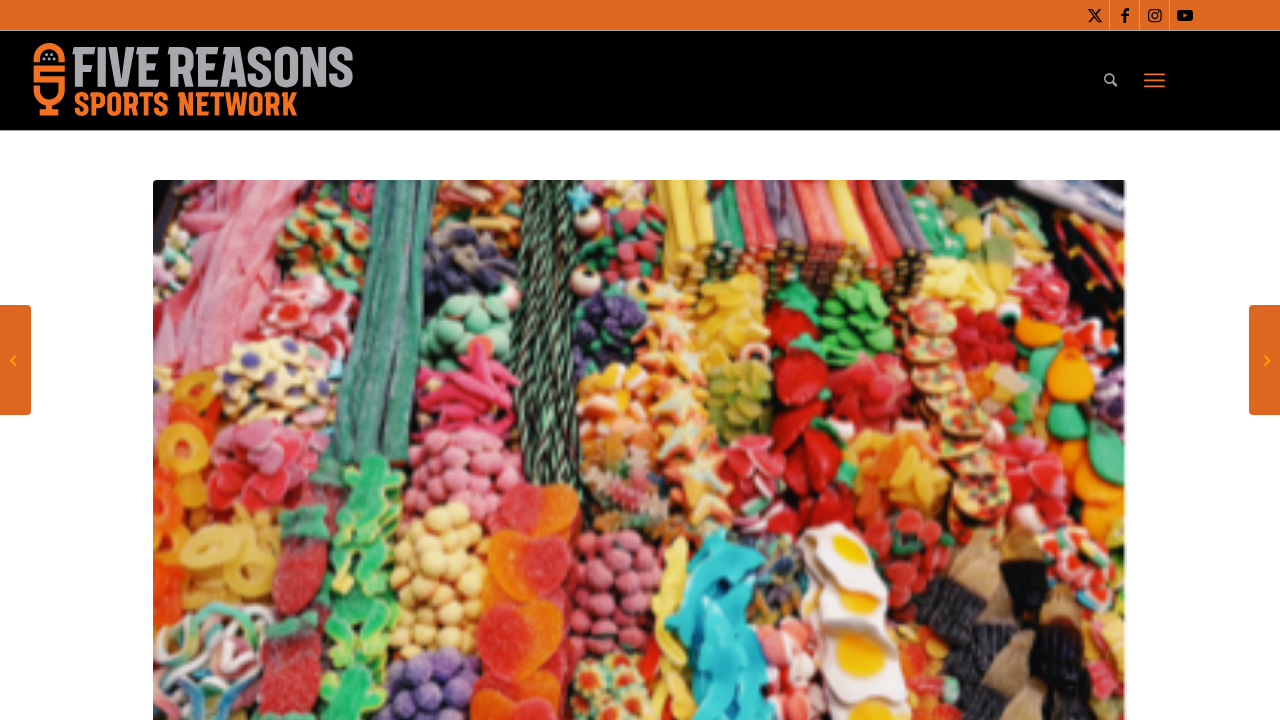

Filled name field with 'David Thompson' on input[name*='author' i], input[name*='name' i], input[type='text']
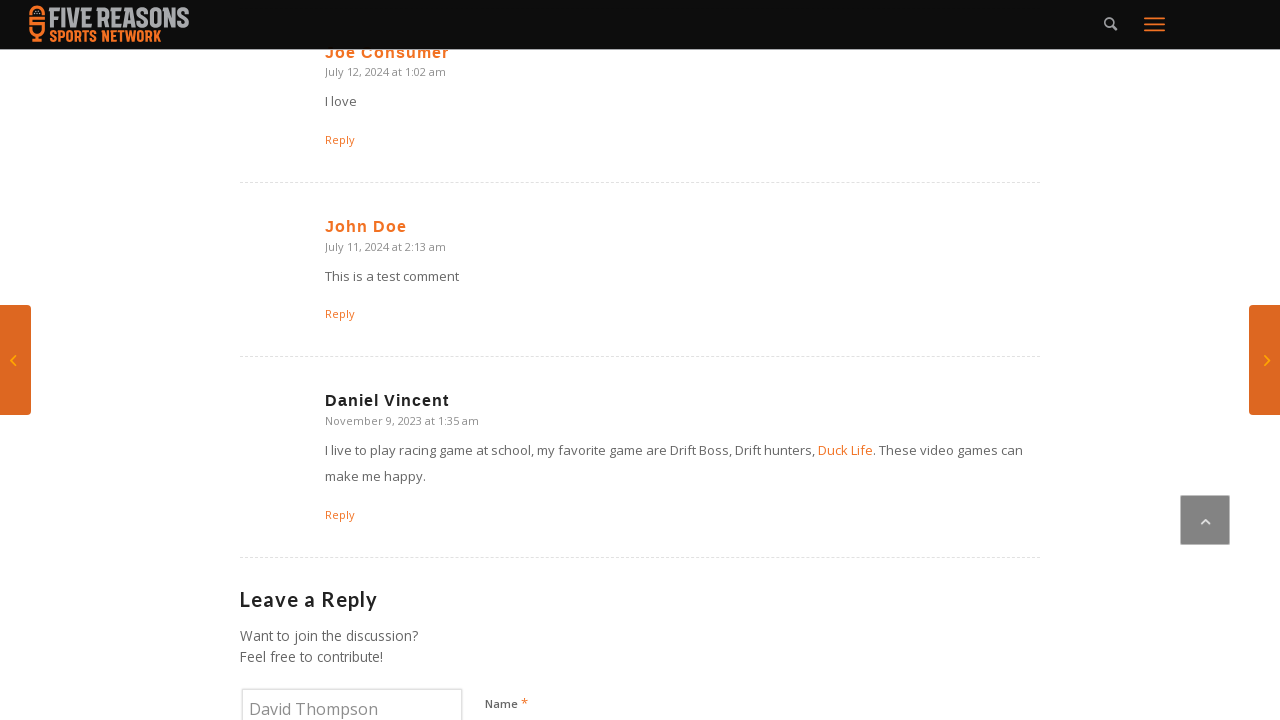

Filled email field with 'david.t@sportsfan.com' on input[name*='mail' i], input[type='email']
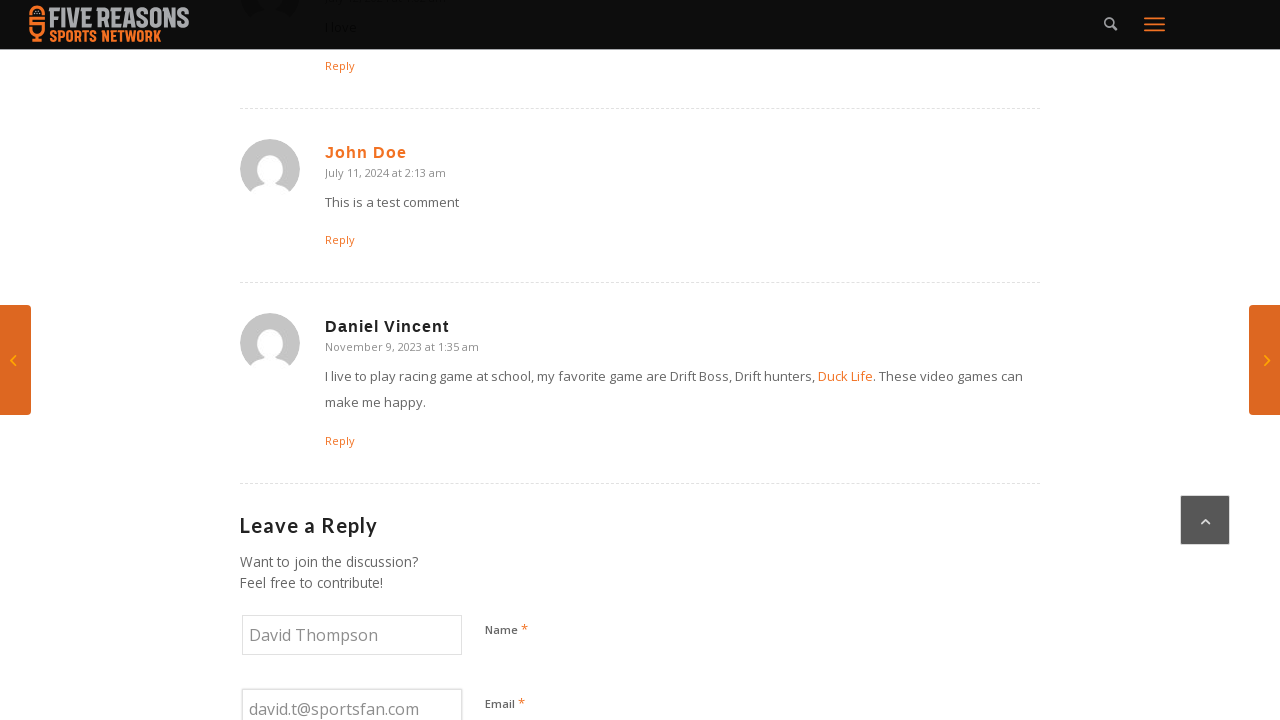

Filled comment field with 'Fun article about candy preferences!' on textarea[name*='comment' i], textarea
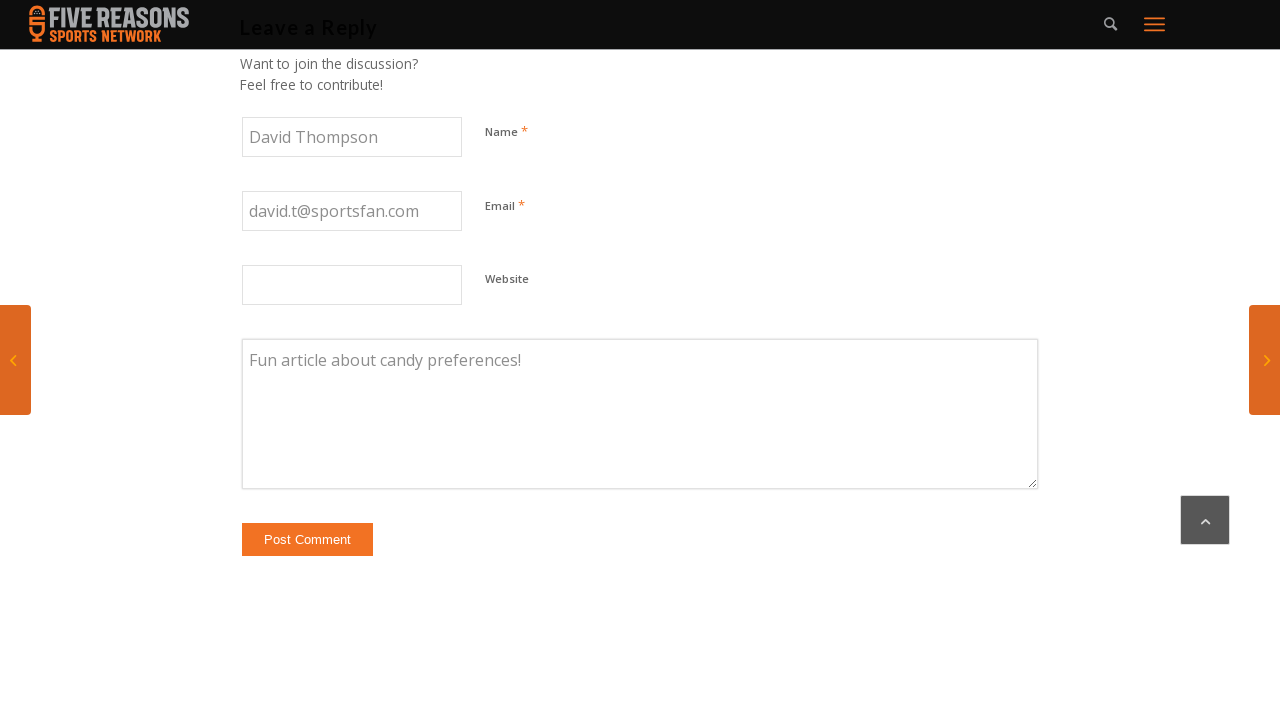

Clicked submit button to submit the comment form at (308, 540) on input[type='submit']
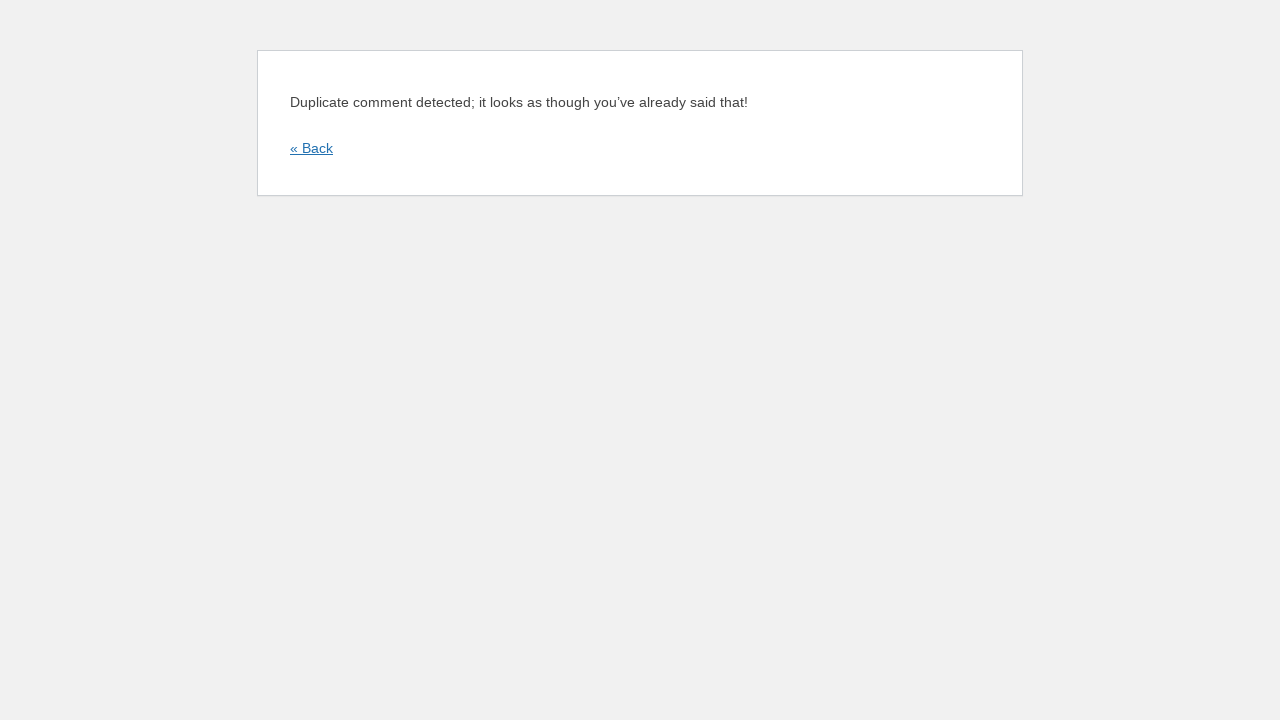

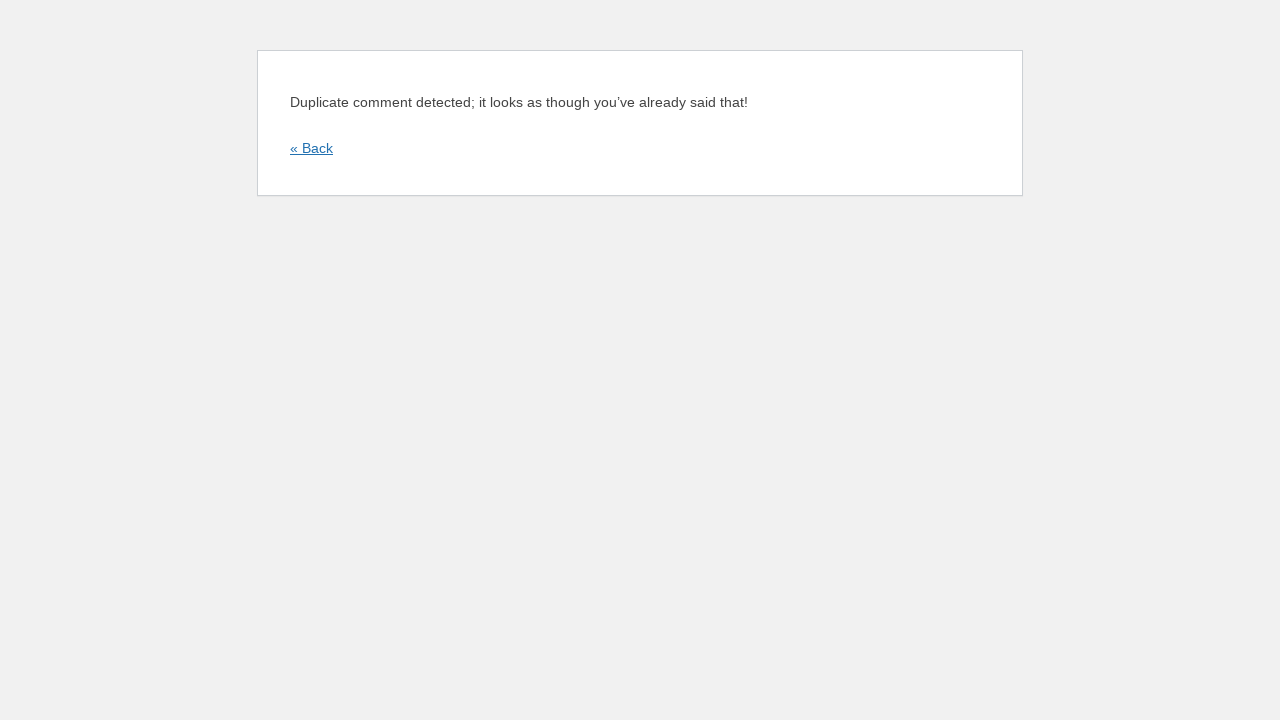